Tests the checkout flow by adding an item to cart, filling out shipping information, and completing the purchase

Starting URL: https://danube-web.shop/

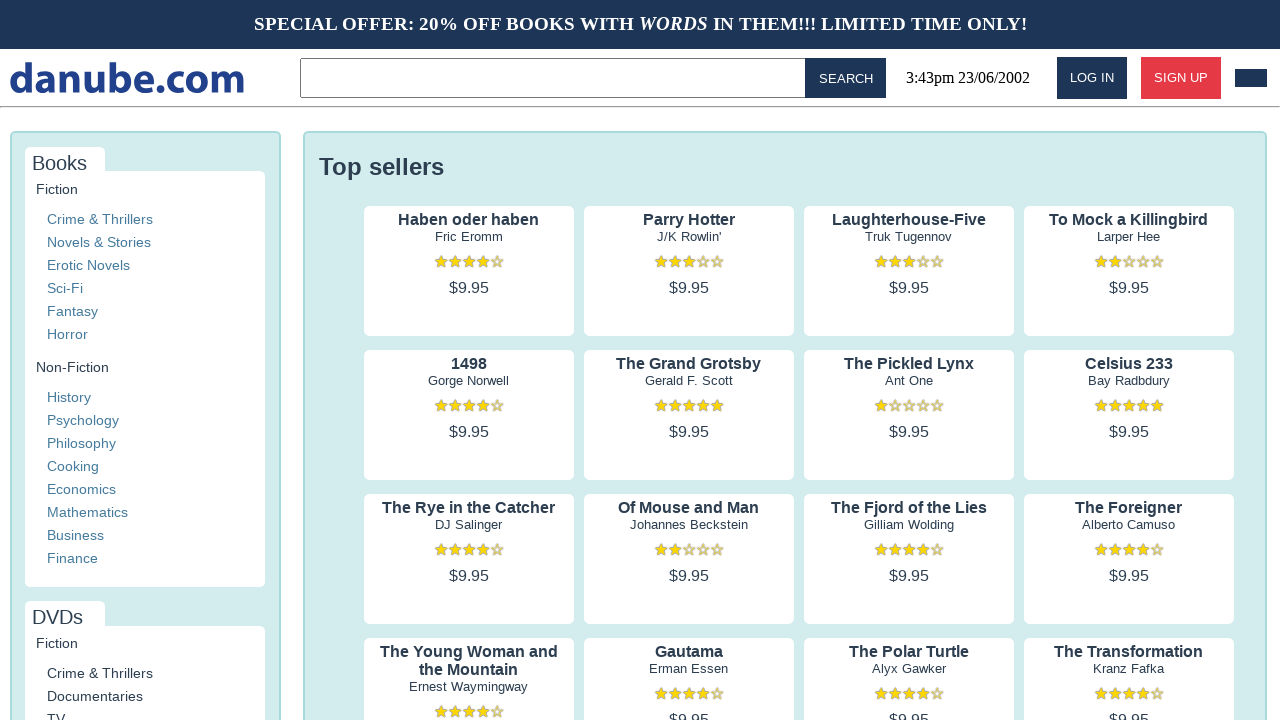

Clicked on 'Haben oder haben' product at (469, 220) on internal:text="Haben oder haben"i
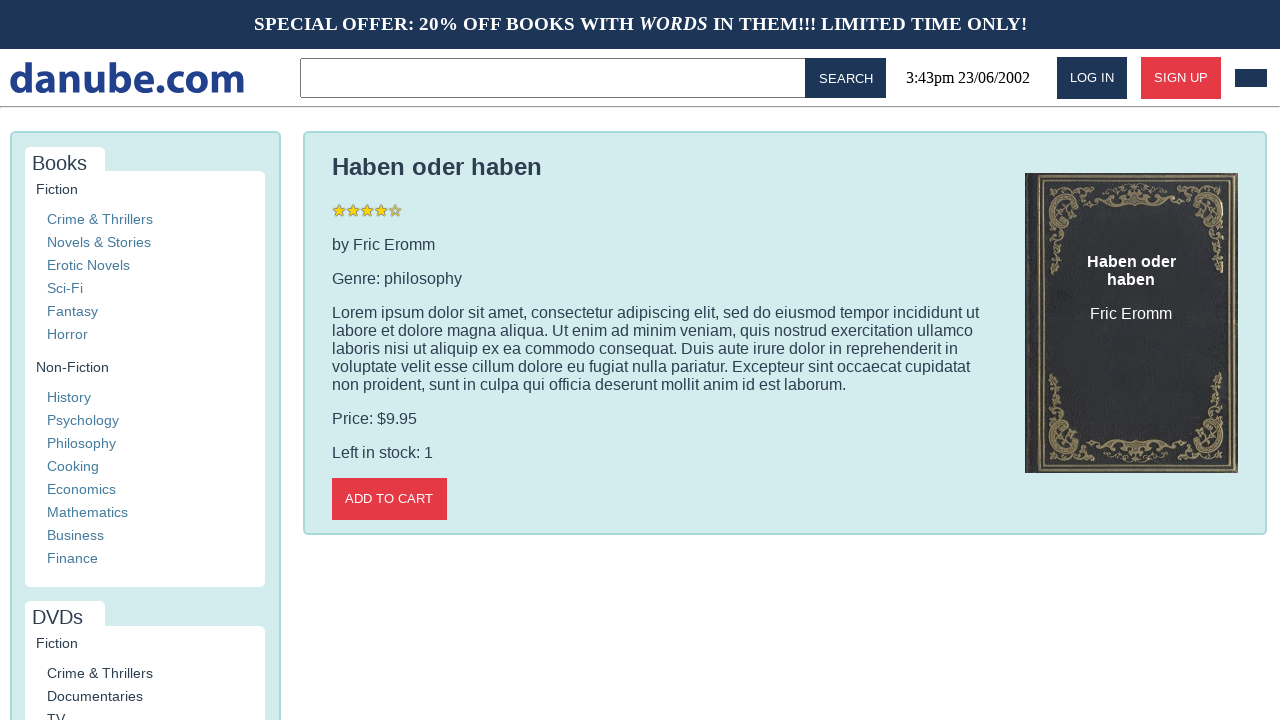

Clicked 'Add to cart' button at (389, 499) on internal:role=button[name="Add to cart"i]
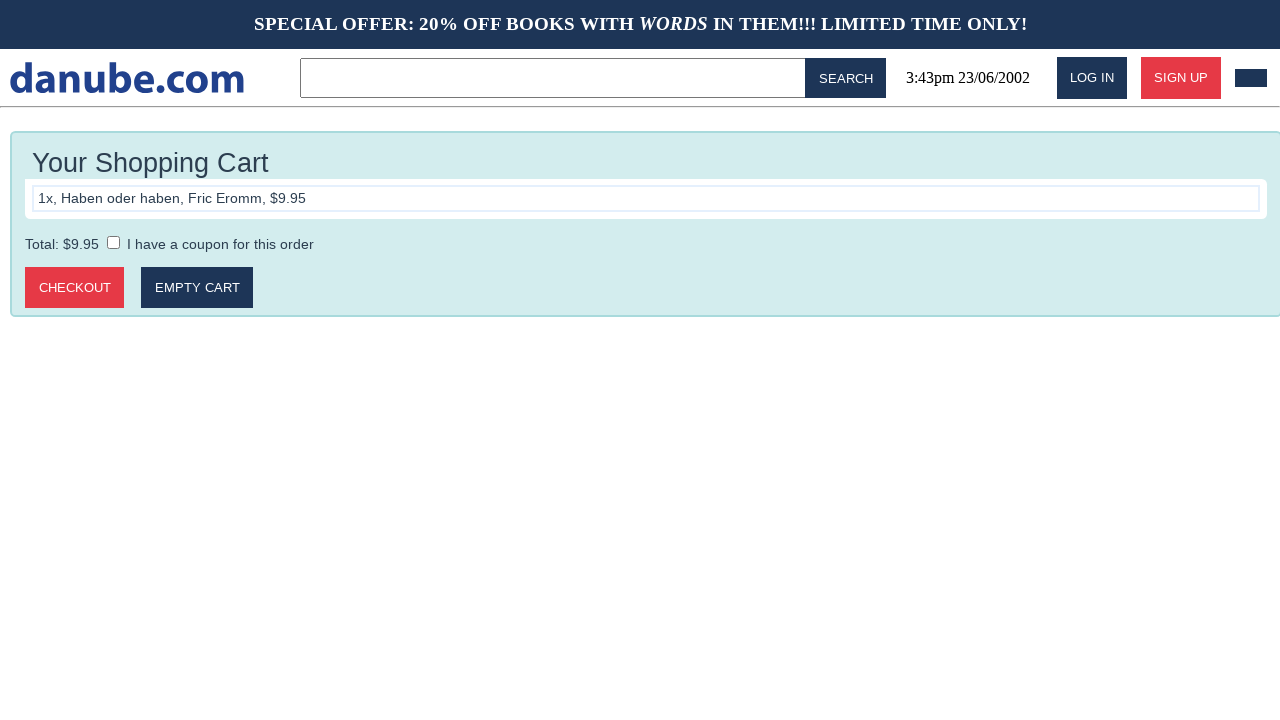

Clicked 'Checkout' button to proceed to checkout at (75, 288) on internal:role=button[name="Checkout"i]
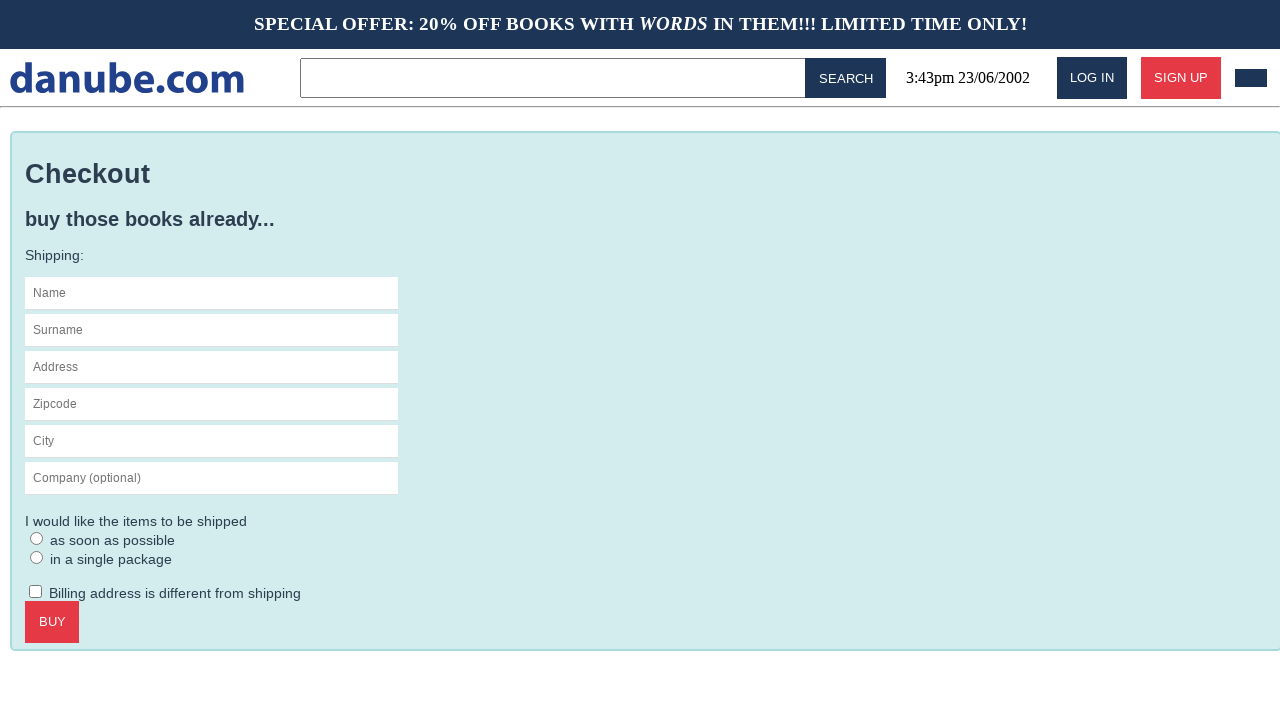

Filled first name field with 'Max' on #s-name
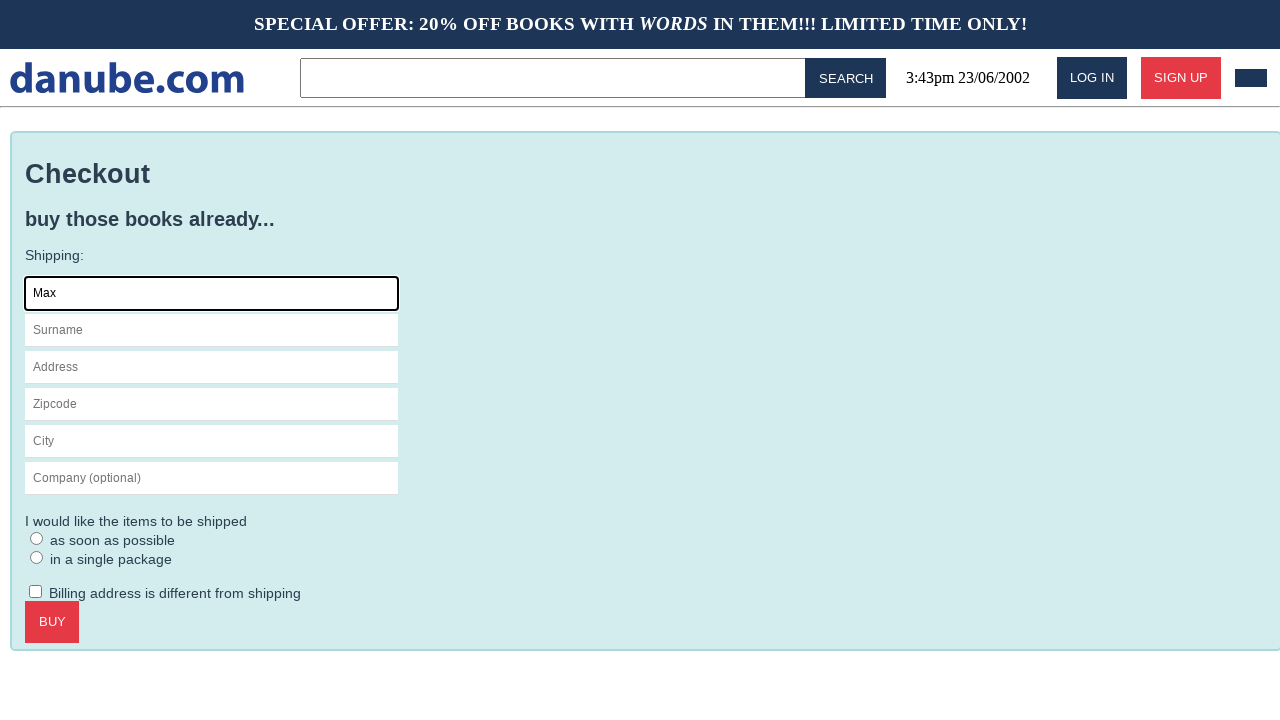

Filled surname field with 'Mustermann' on internal:attr=[placeholder="Surname"i]
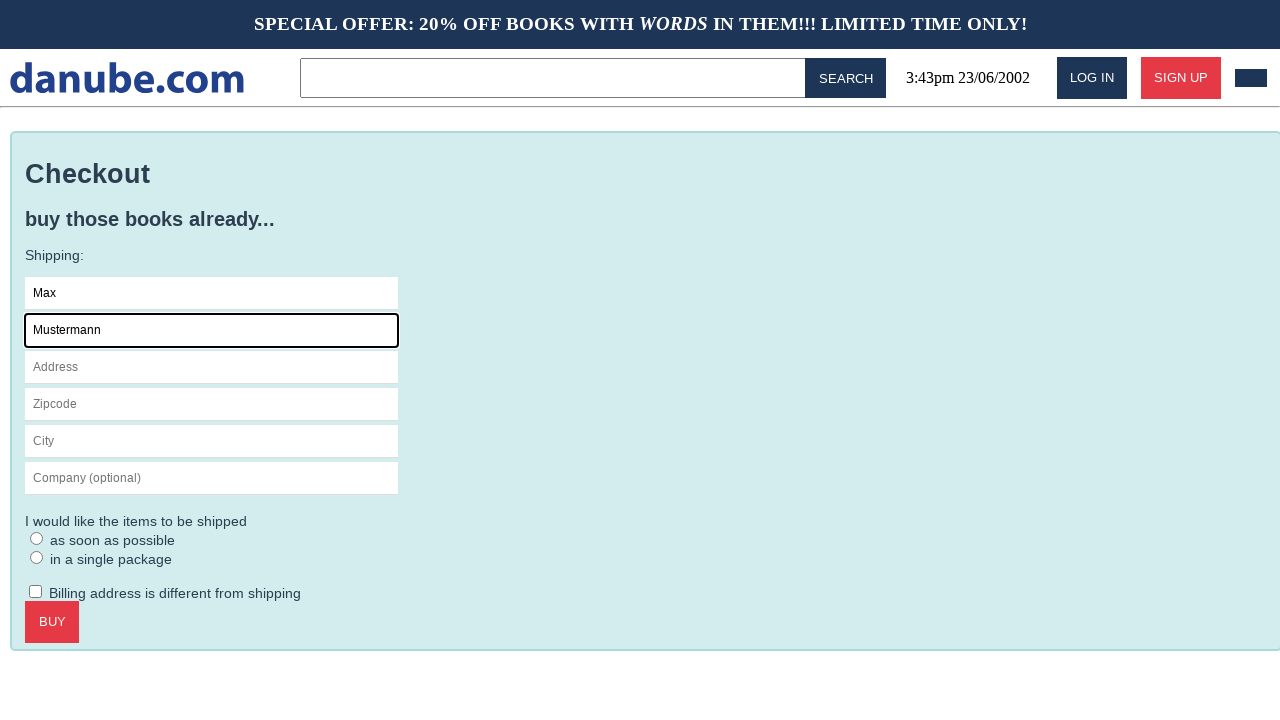

Filled address field with 'Charlottenstr. 57' on internal:attr=[placeholder="Address"i]
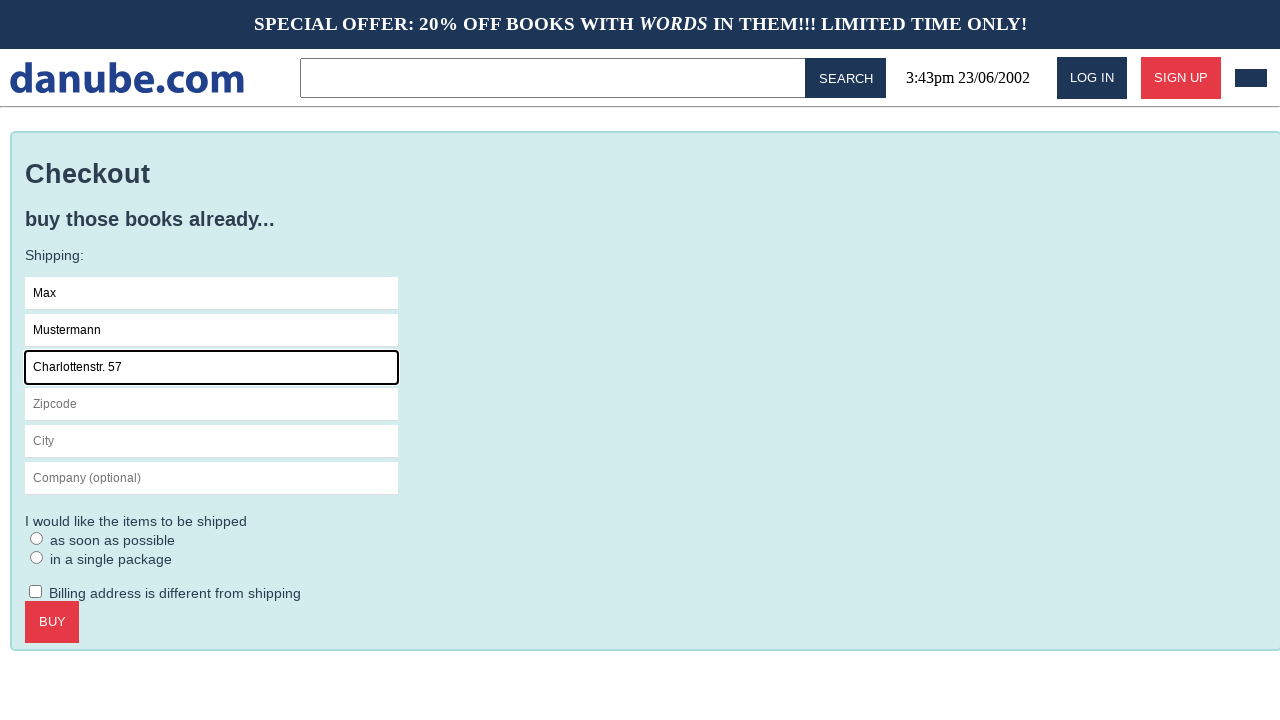

Filled zipcode field with '10117' on internal:attr=[placeholder="Zipcode"i]
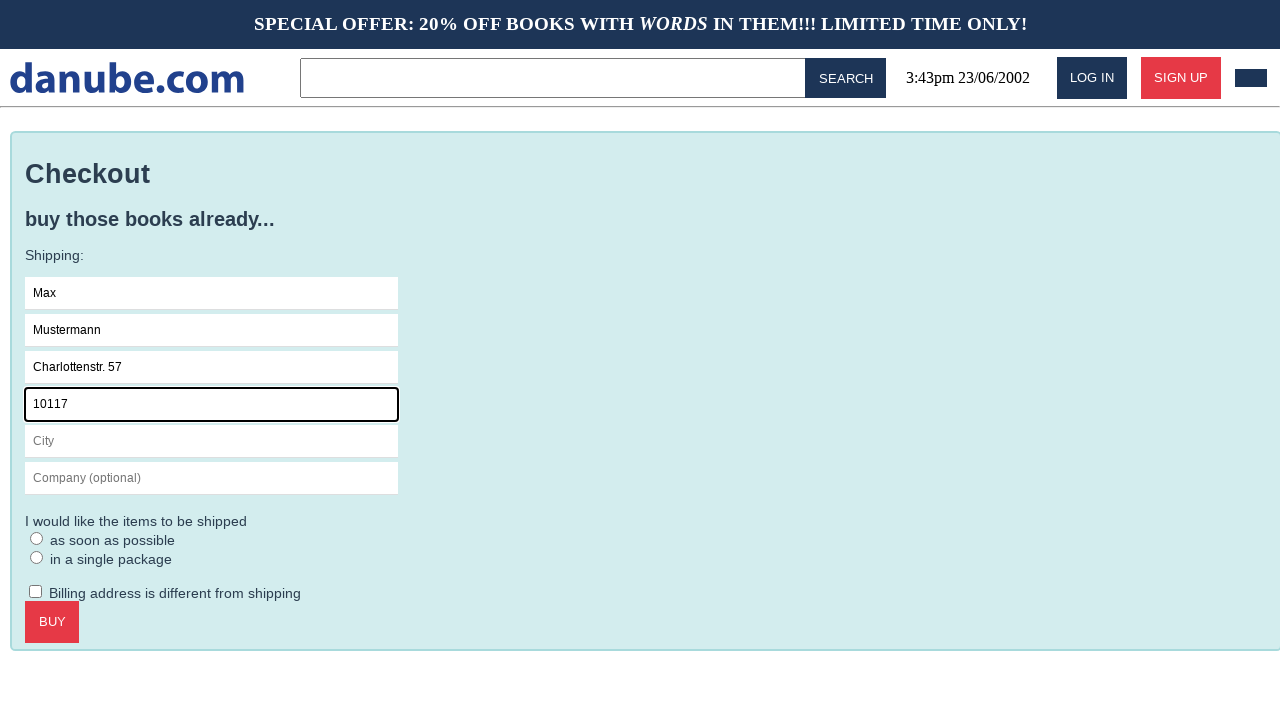

Filled city field with 'Berlin' on internal:attr=[placeholder="City"i]
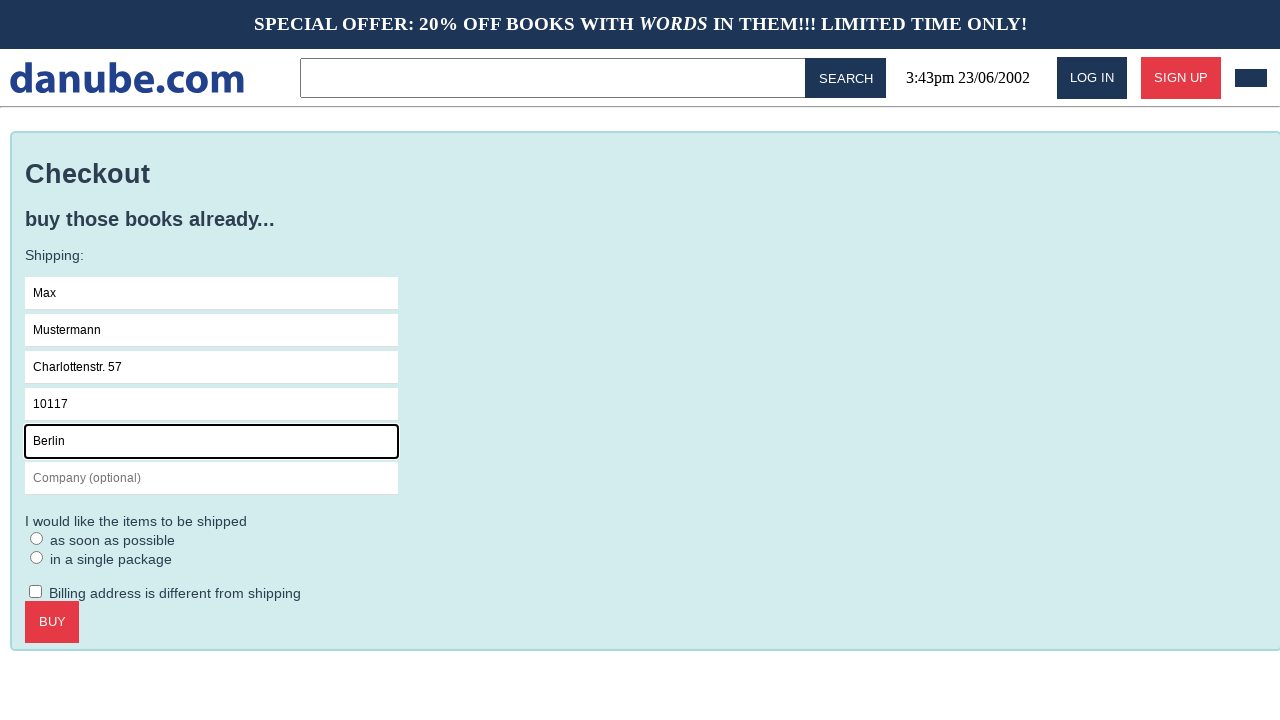

Filled company field with 'Firma GmbH' on internal:attr=[placeholder="Company (optional)"i]
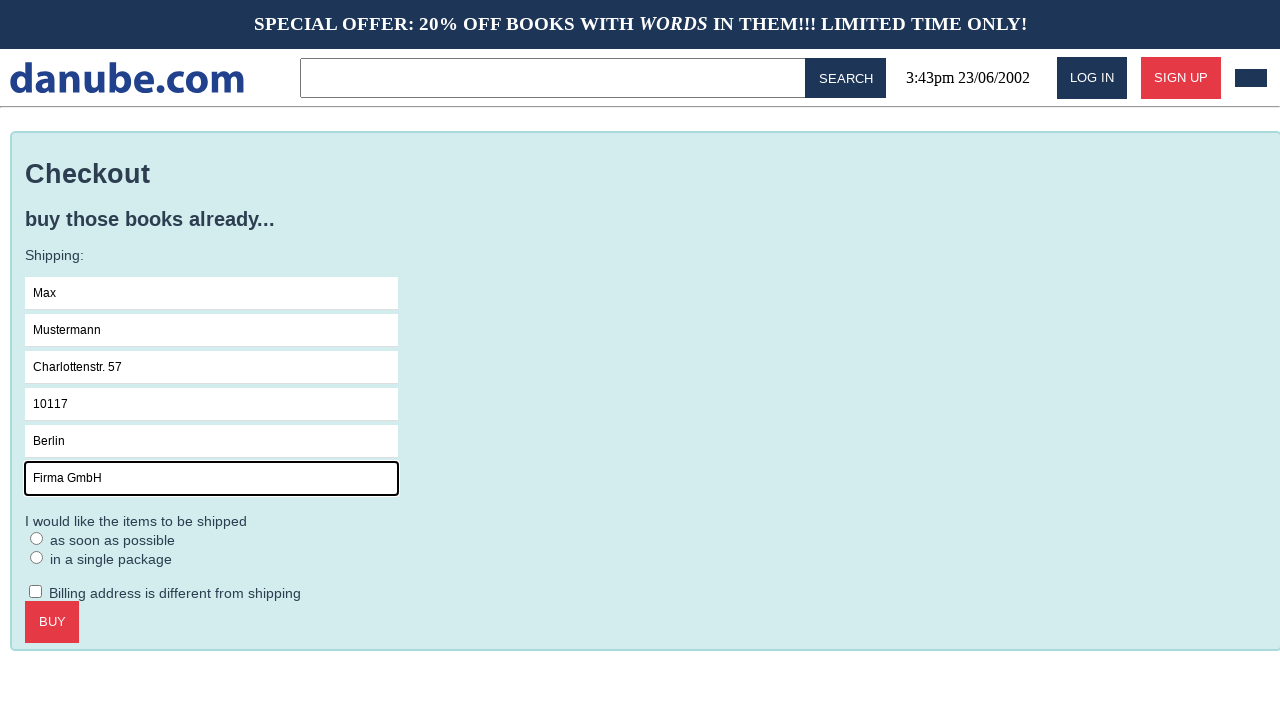

Selected 'as soon as possible' shipping option at (37, 538) on internal:label="as soon as possible"i
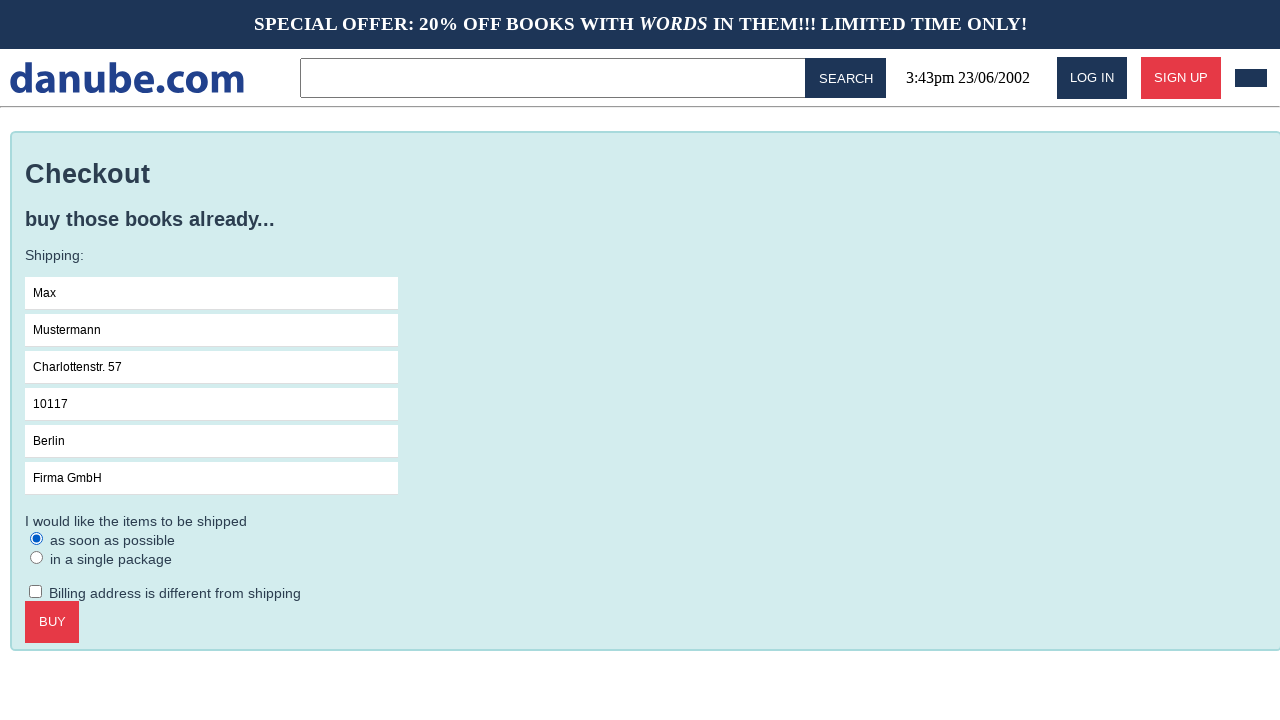

Clicked 'Buy' button to confirm purchase at (52, 622) on internal:role=button[name="Buy"i]
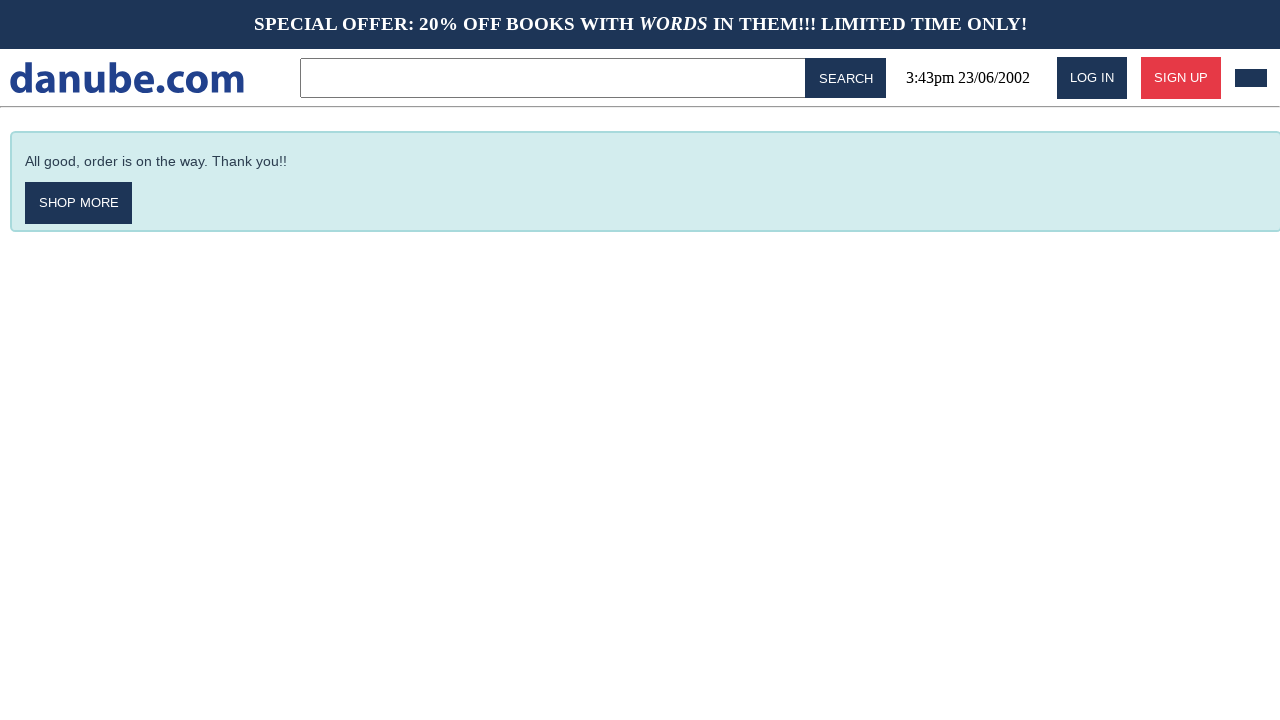

Order confirmation message appeared - purchase successful
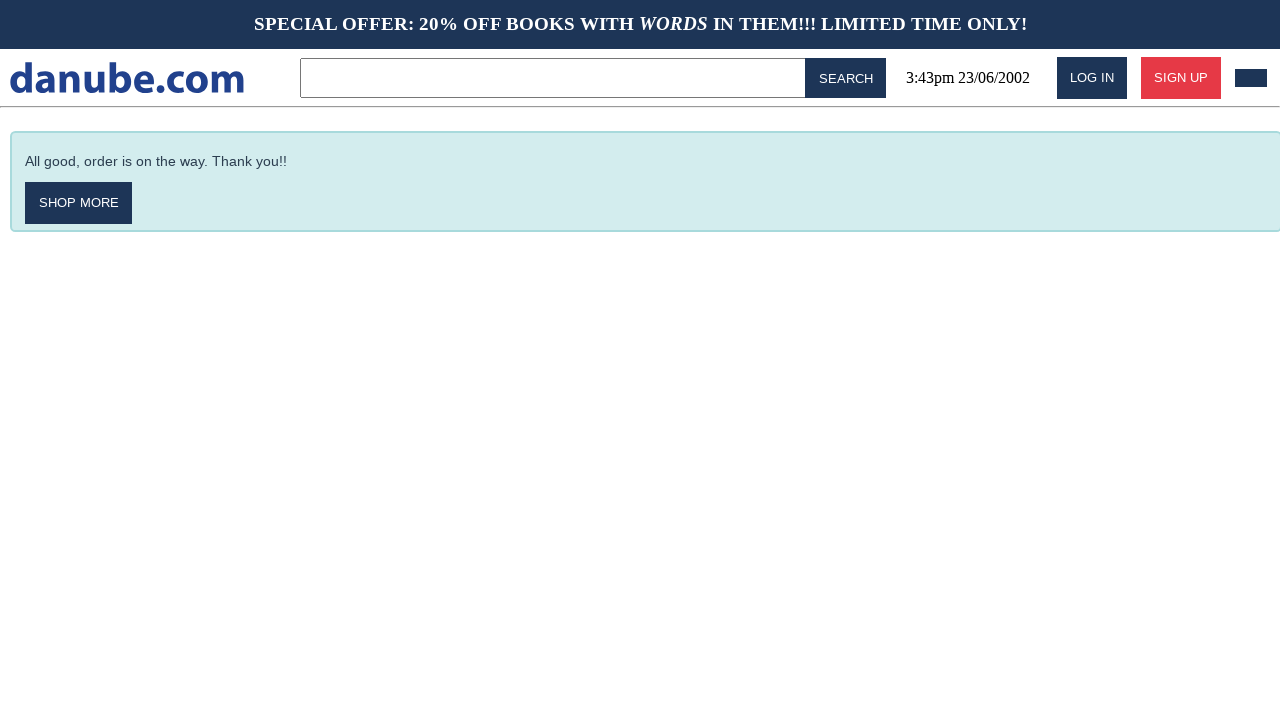

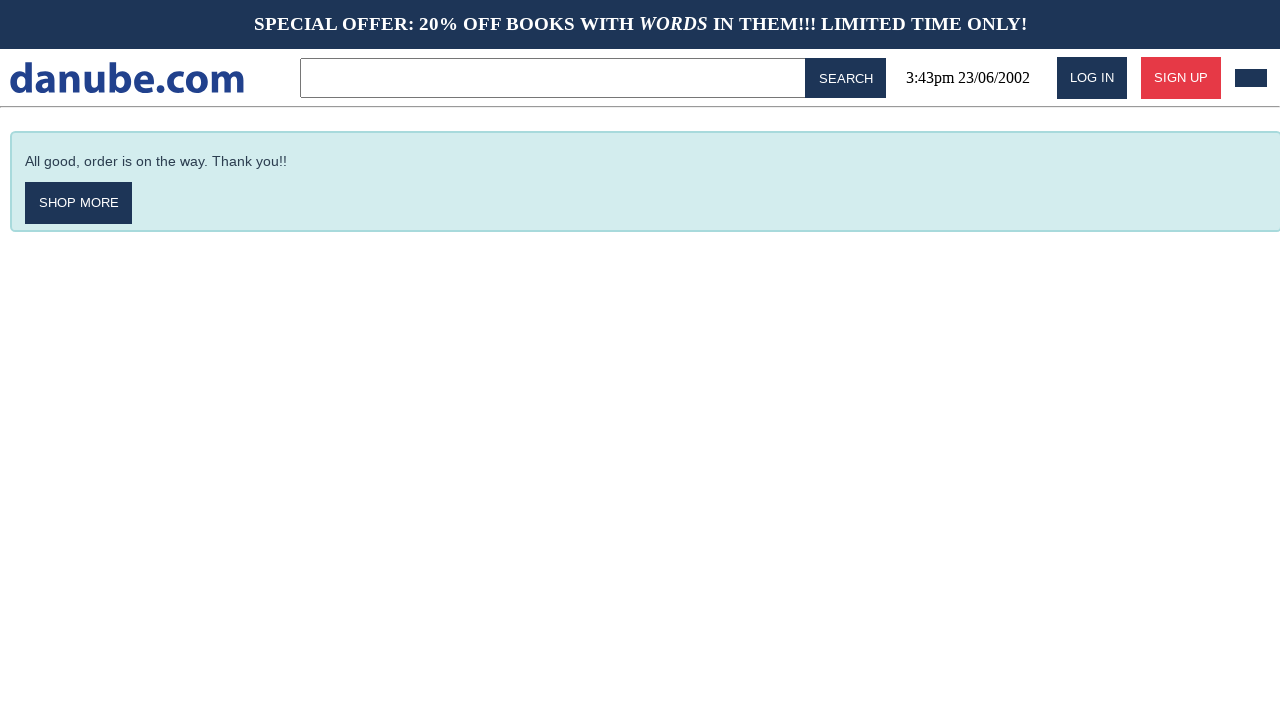